Tests browser tab handling by clicking a link that opens a new tab, switching to the new tab, reading content, closing it, switching back to the original tab, and clicking another link

Starting URL: https://automationbysqatools.blogspot.com/p/manual-testing.html

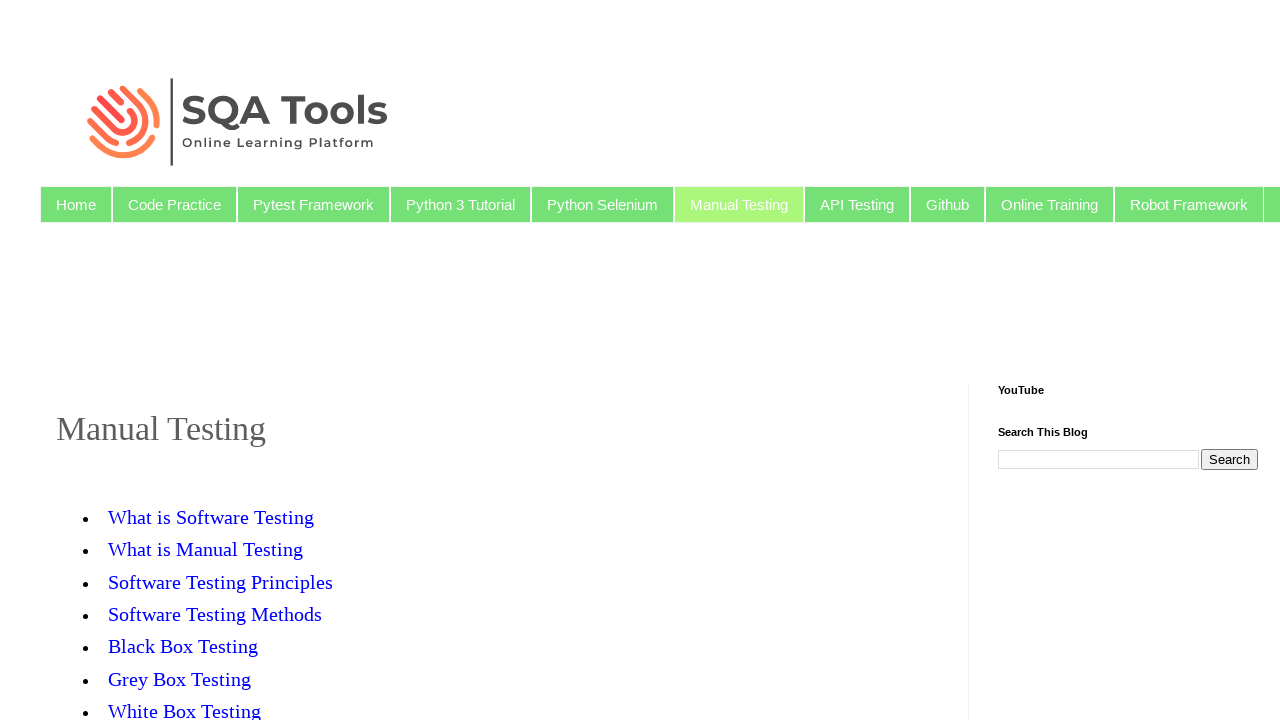

Clicked 'Software Testing Principles' link to open new tab at (220, 582) on text=Software Testing Principles
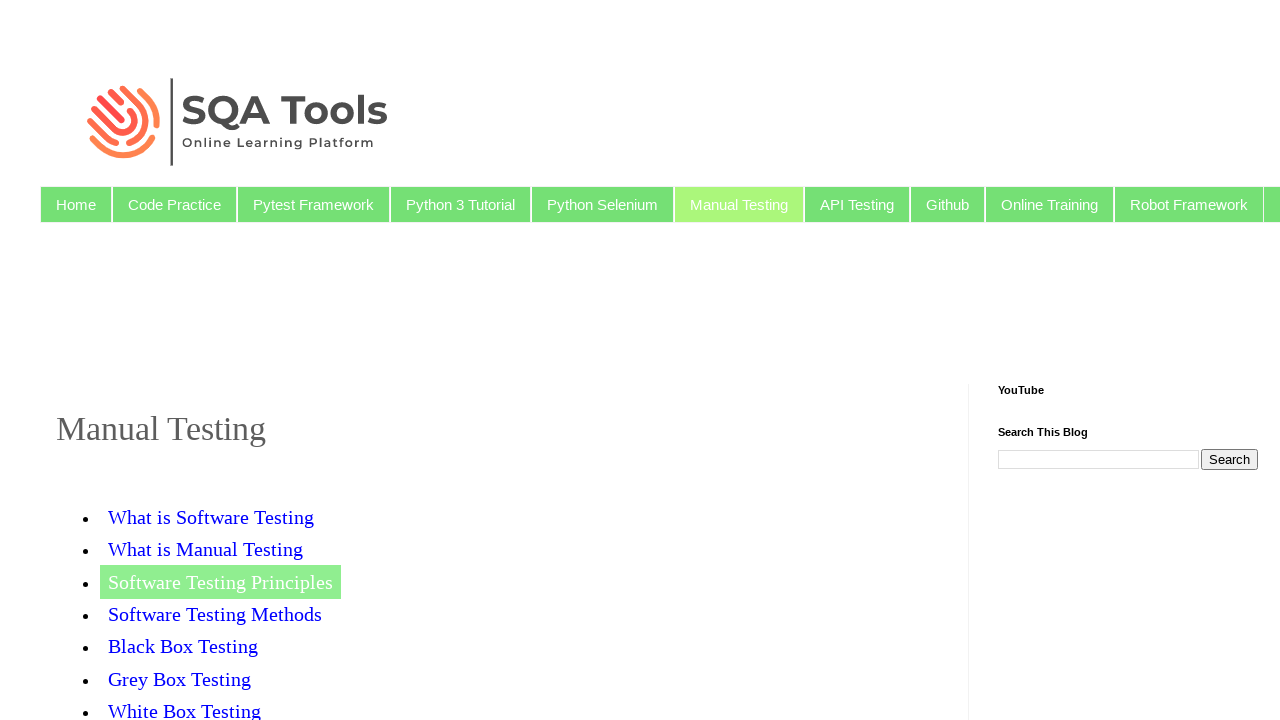

New tab opened and retrieved
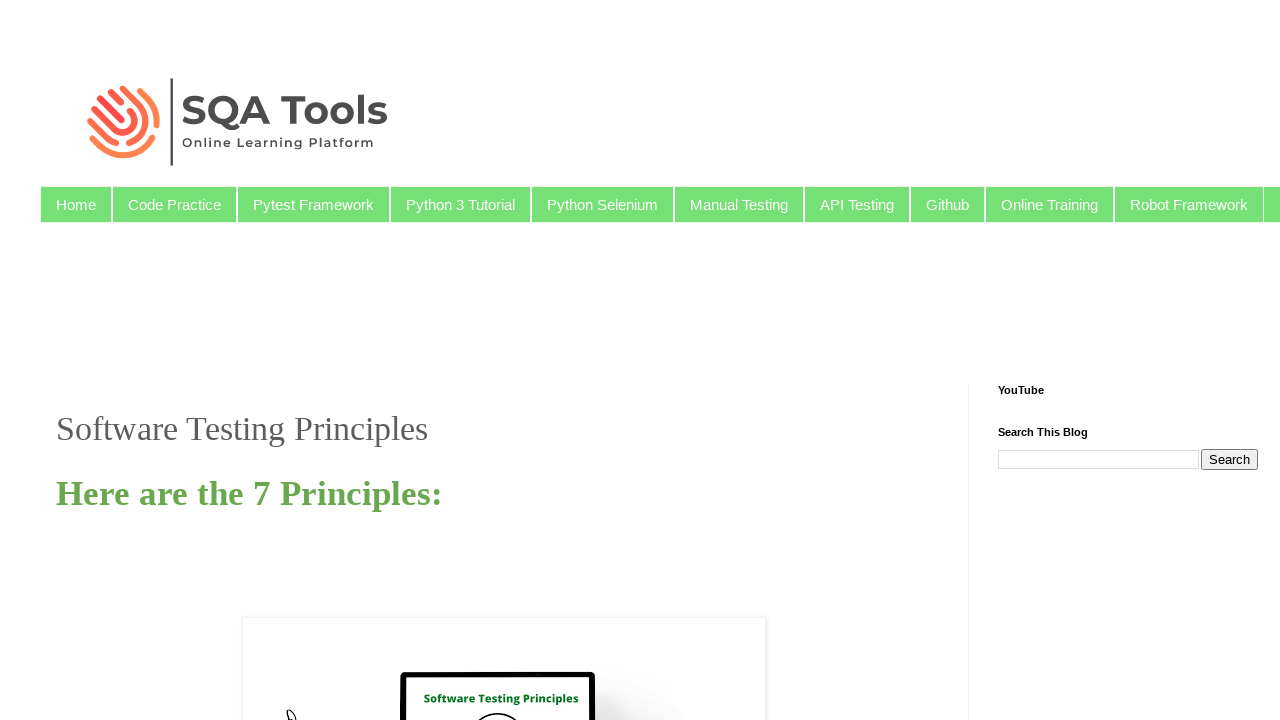

New tab content loaded - post body header element found
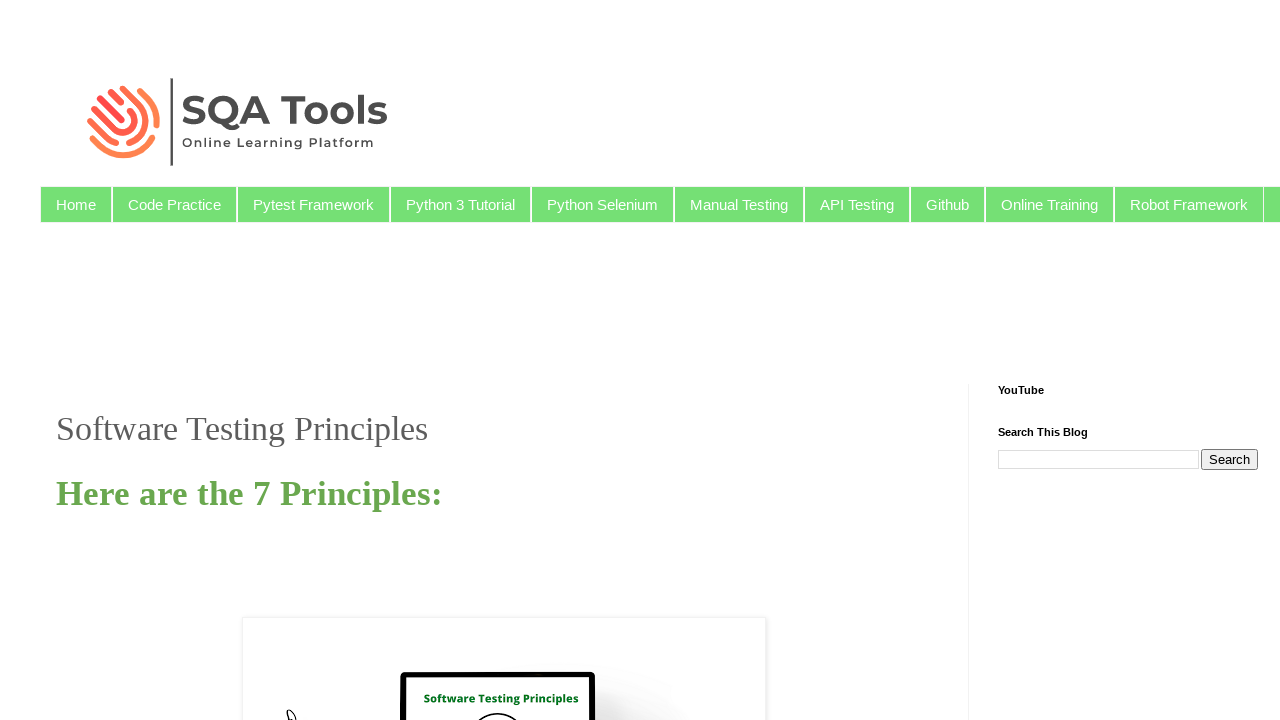

Closed the new tab
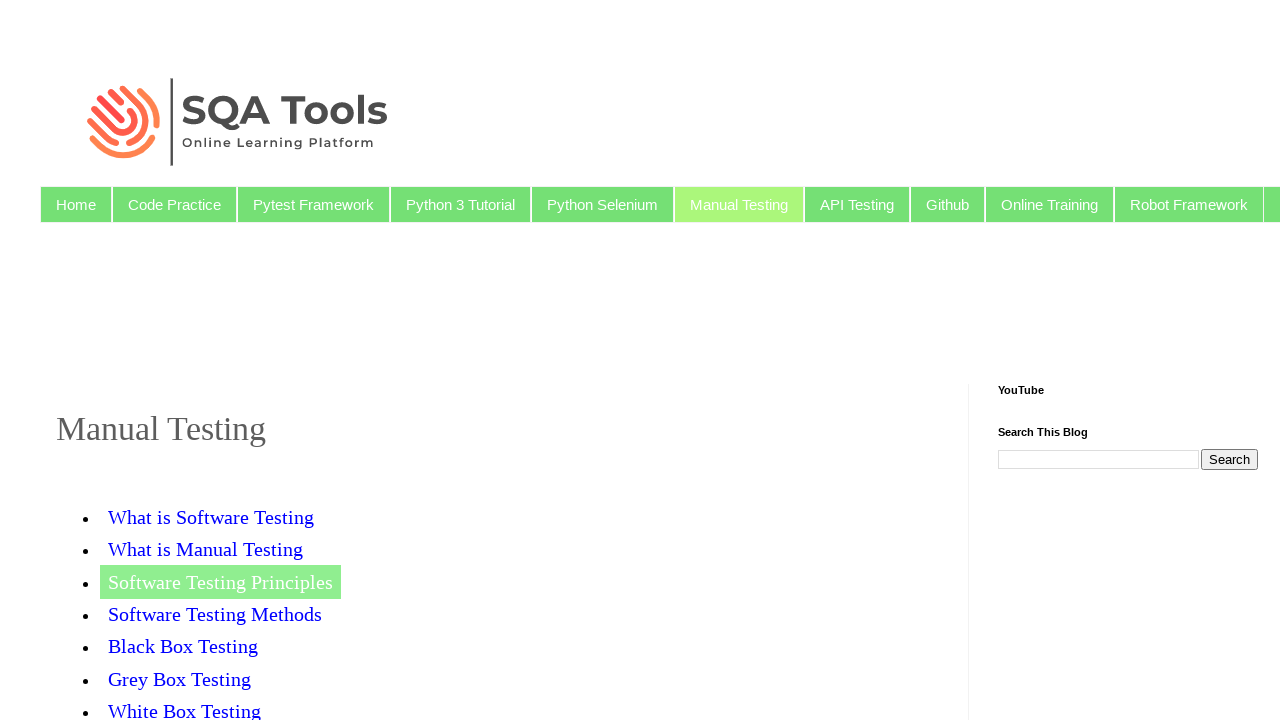

Clicked 'Robot Framework' link on original tab at (1189, 204) on text=Robot Framework
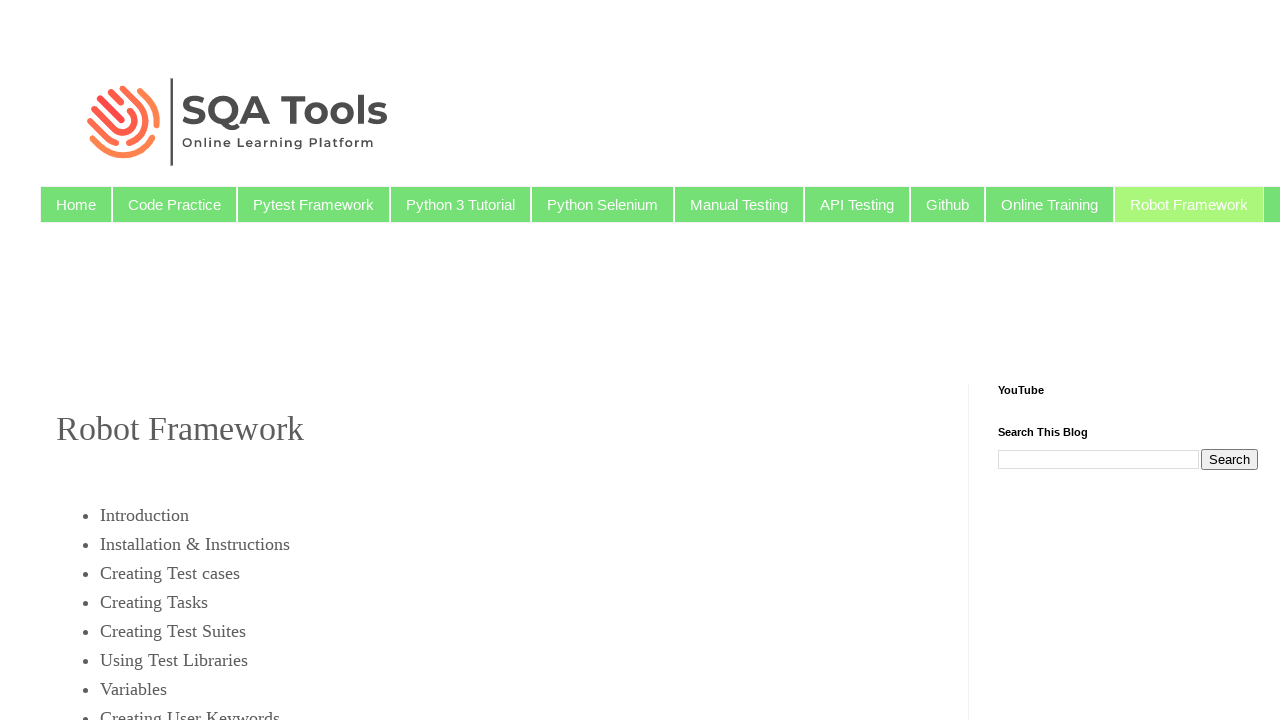

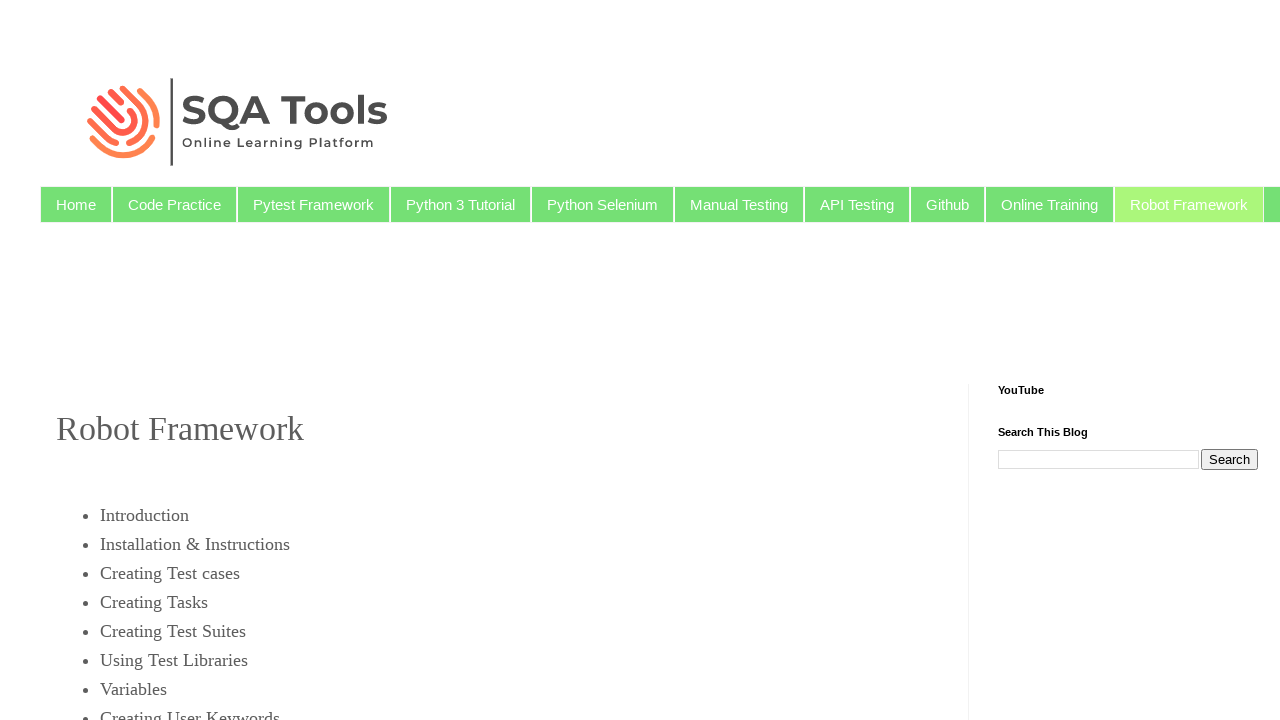